Tests drag and drop functionality by dragging column A to column B and verifying the columns swap their text content using actions API

Starting URL: https://the-internet.herokuapp.com/drag_and_drop

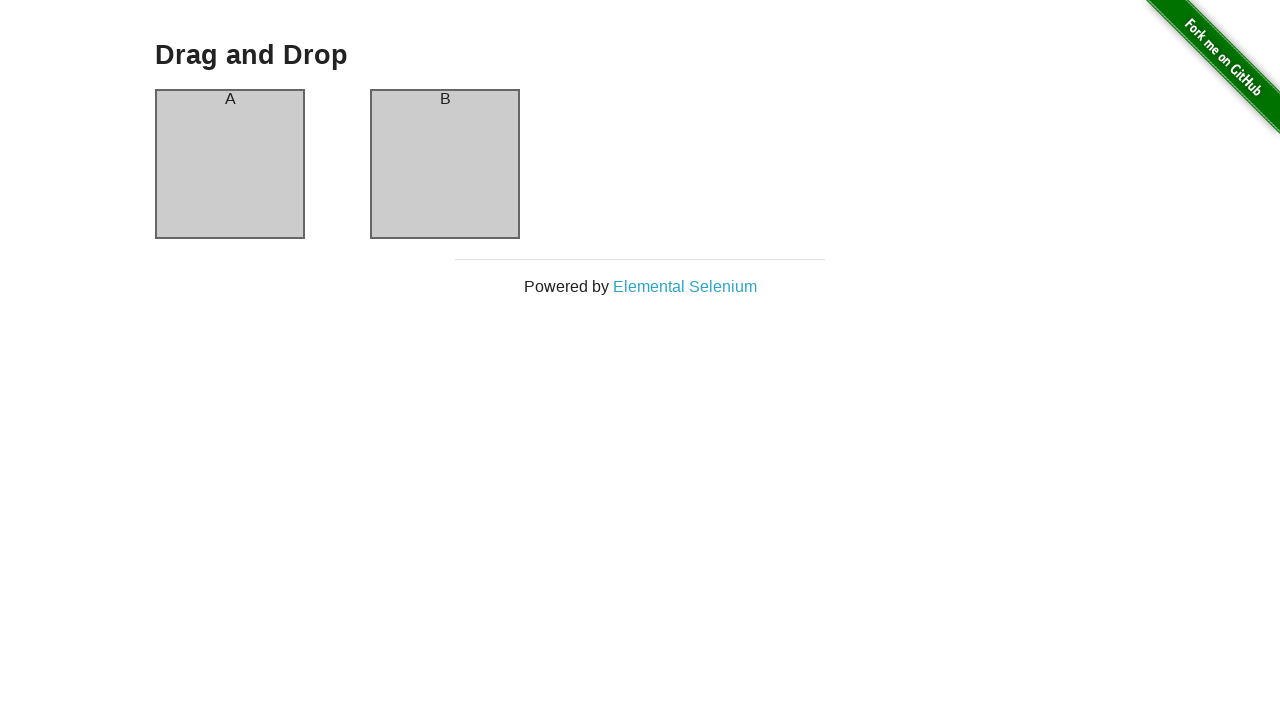

Waited for column A element to be present
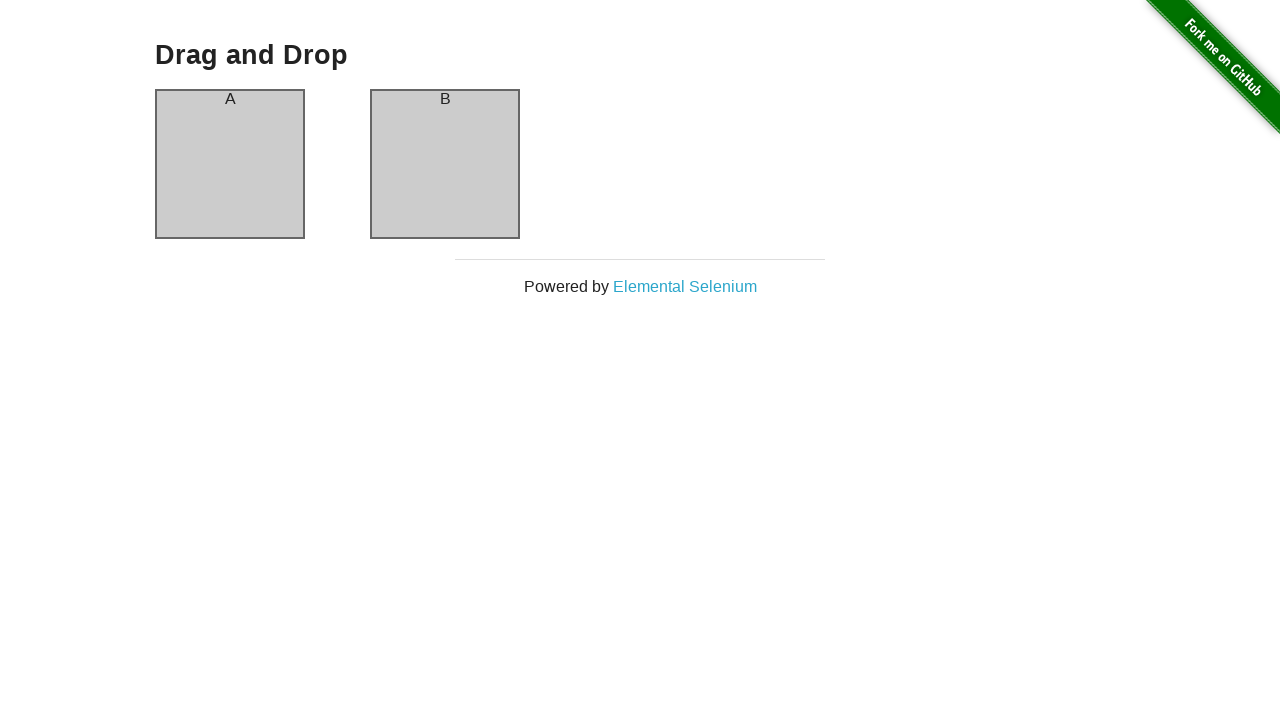

Verified column A contains text 'A'
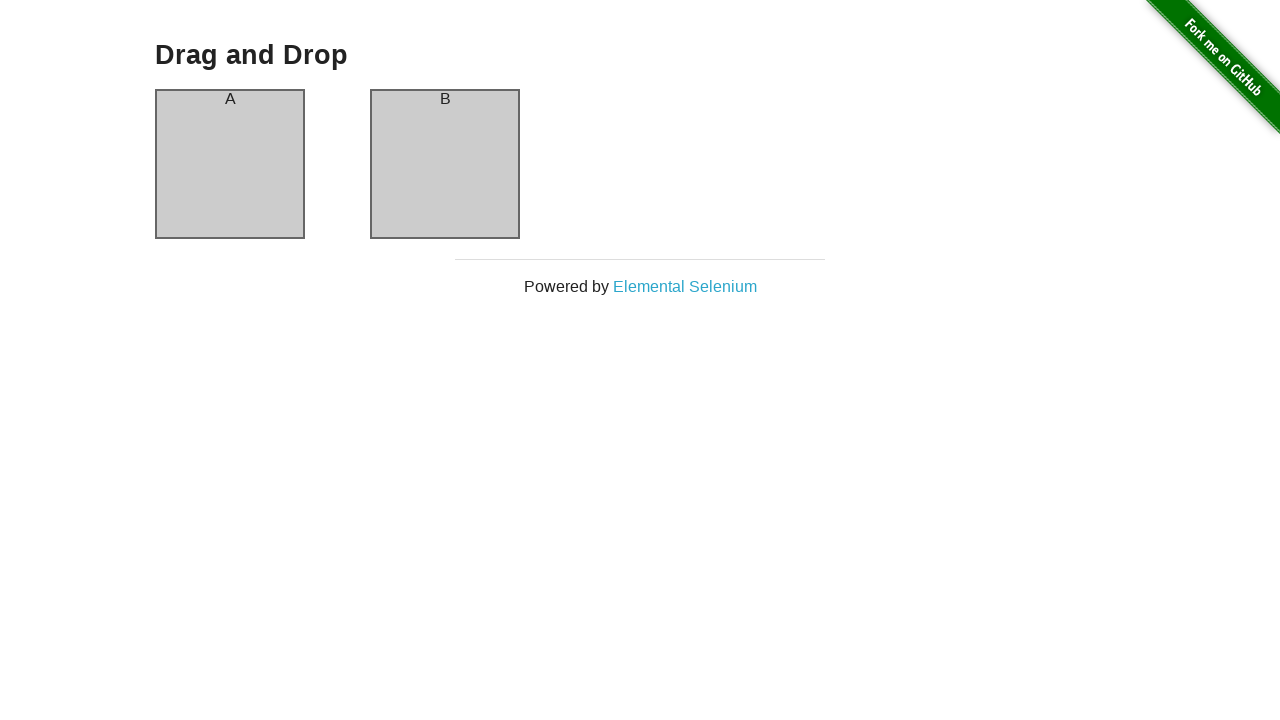

Verified column B contains text 'B'
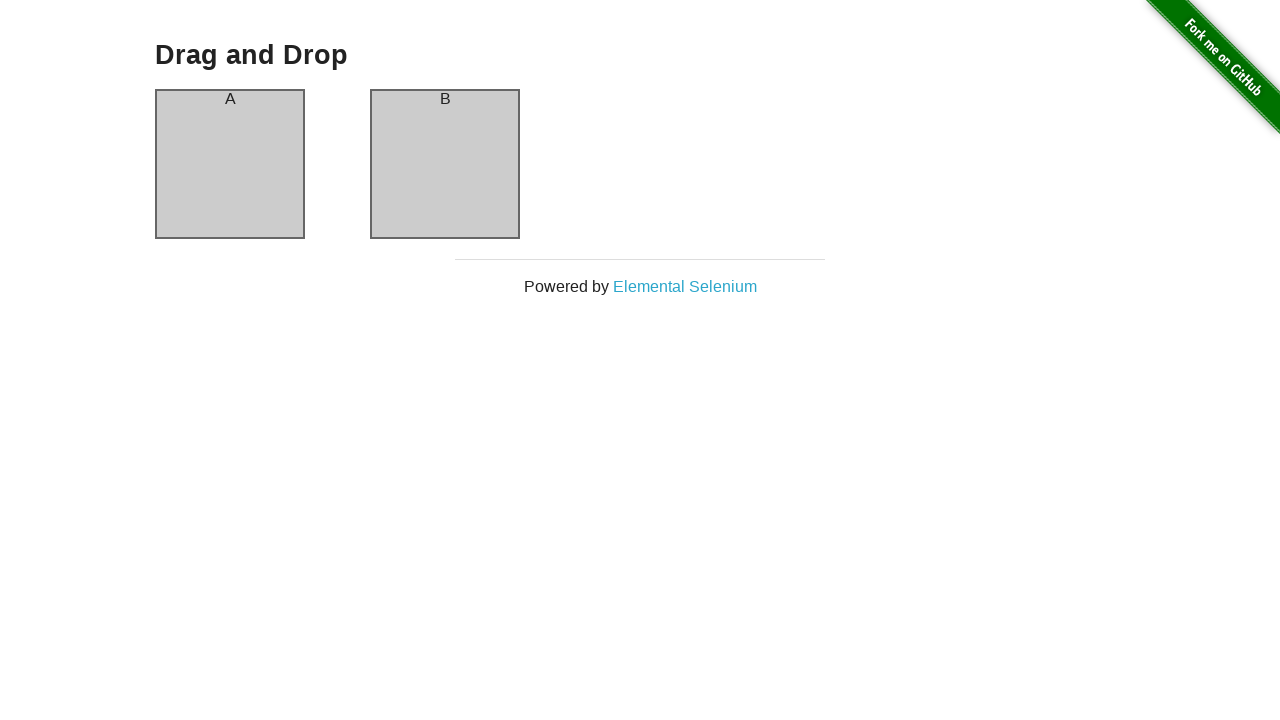

Dragged column A to column B at (445, 164)
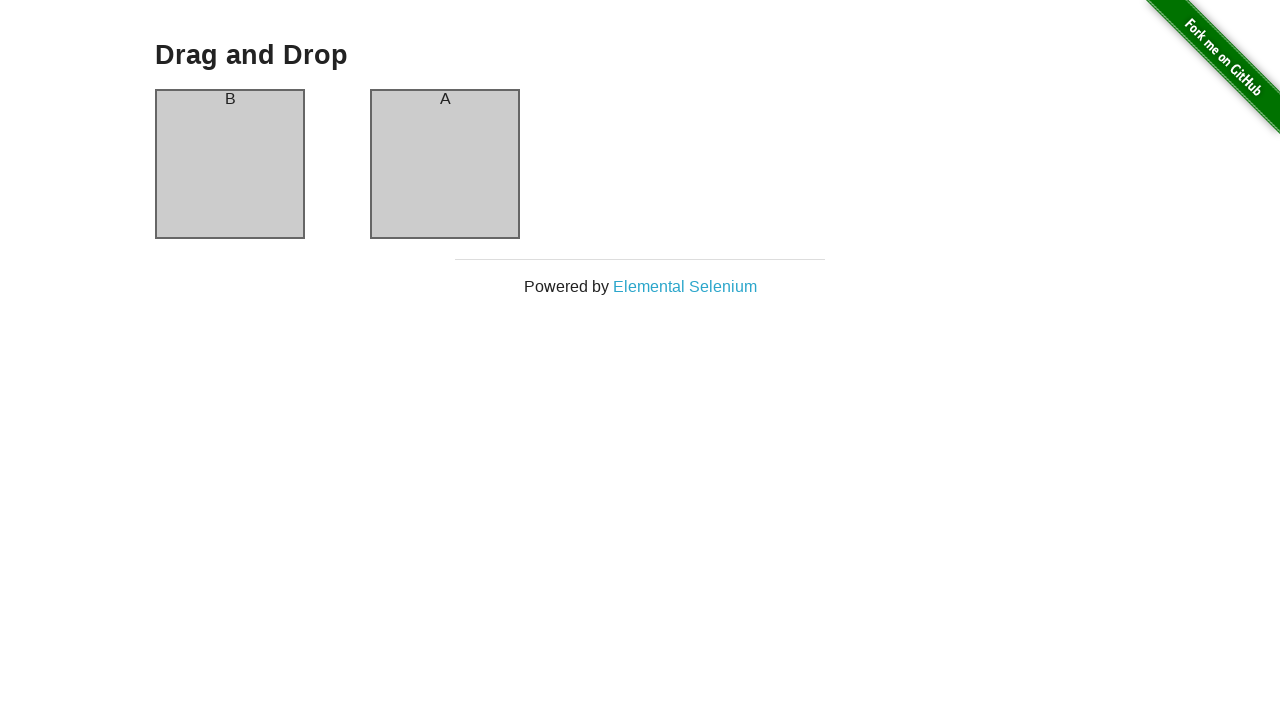

Verified column A now contains text 'B' after drag and drop
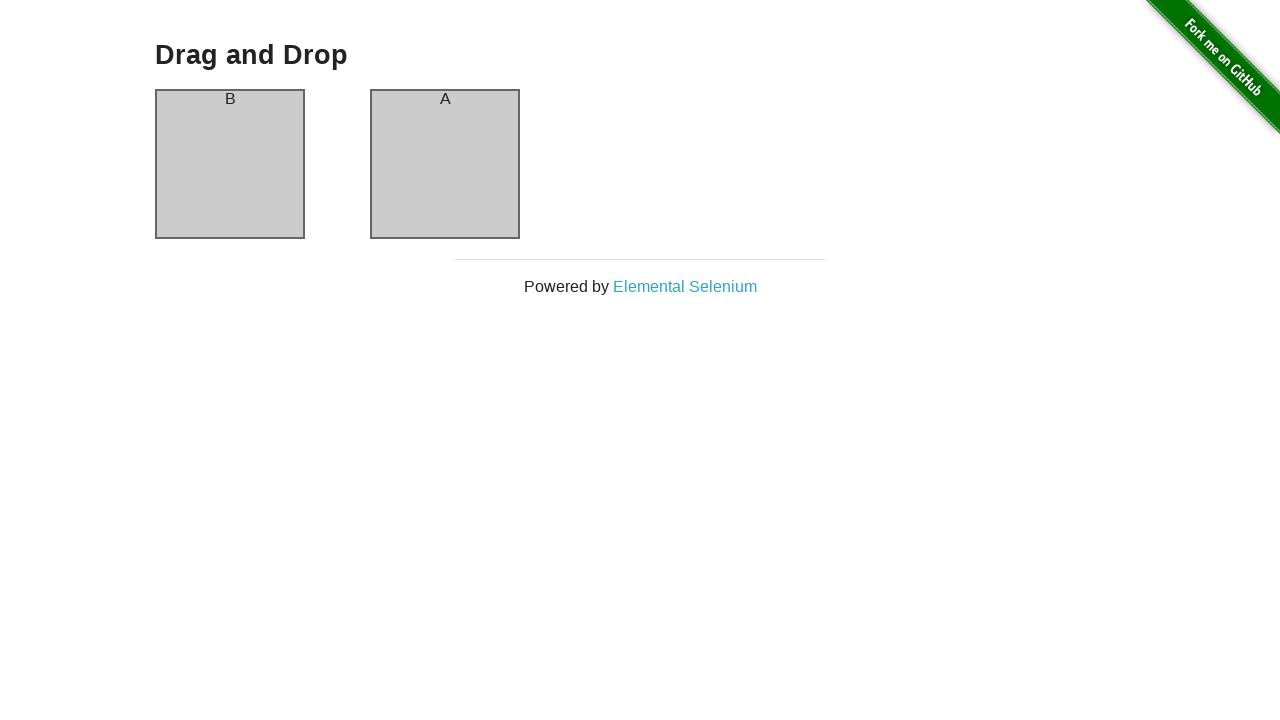

Verified column B now contains text 'A' after drag and drop - columns successfully swapped
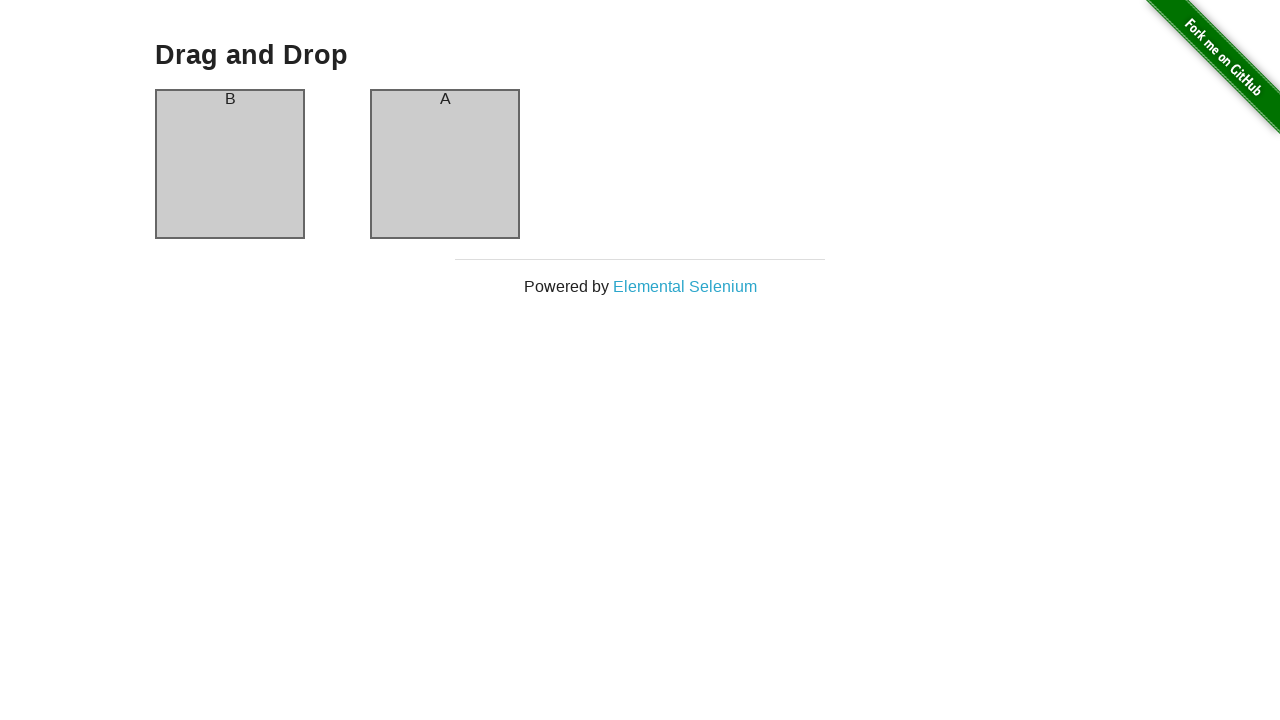

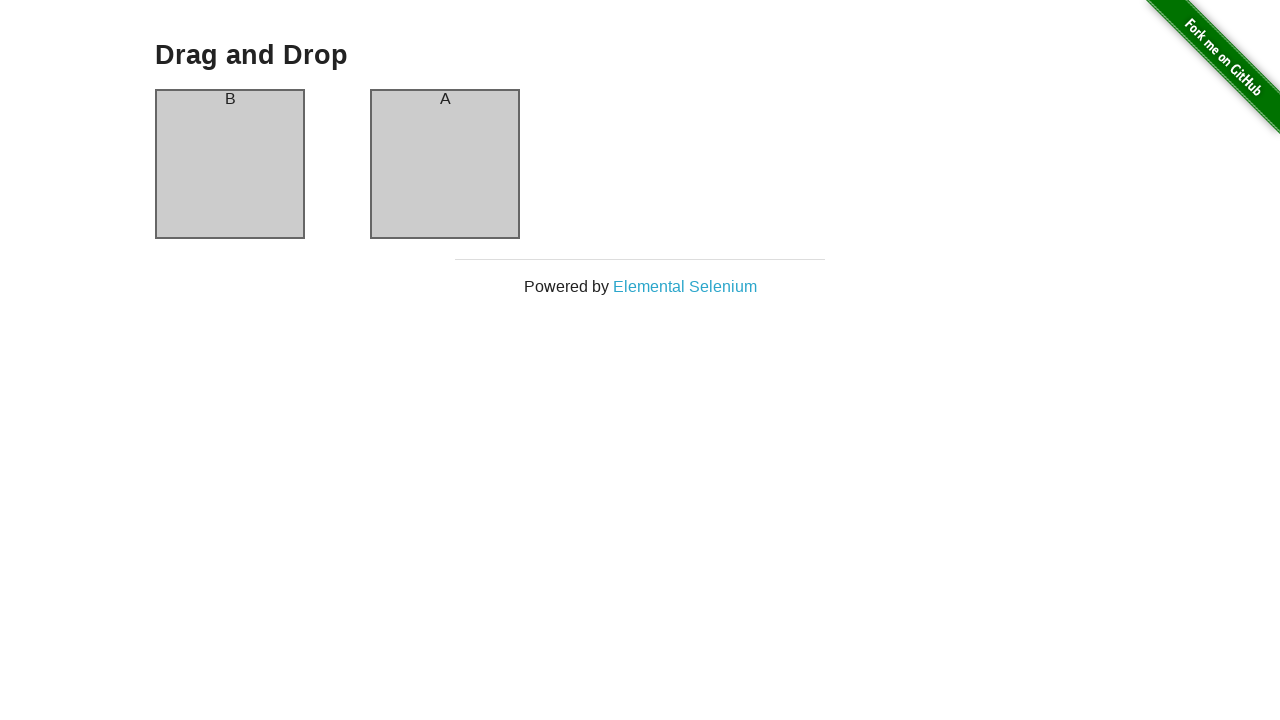